Tests horizontal slider functionality by dragging the slider element to change its value from 0 to 5

Starting URL: https://the-internet.herokuapp.com/horizontal_slider

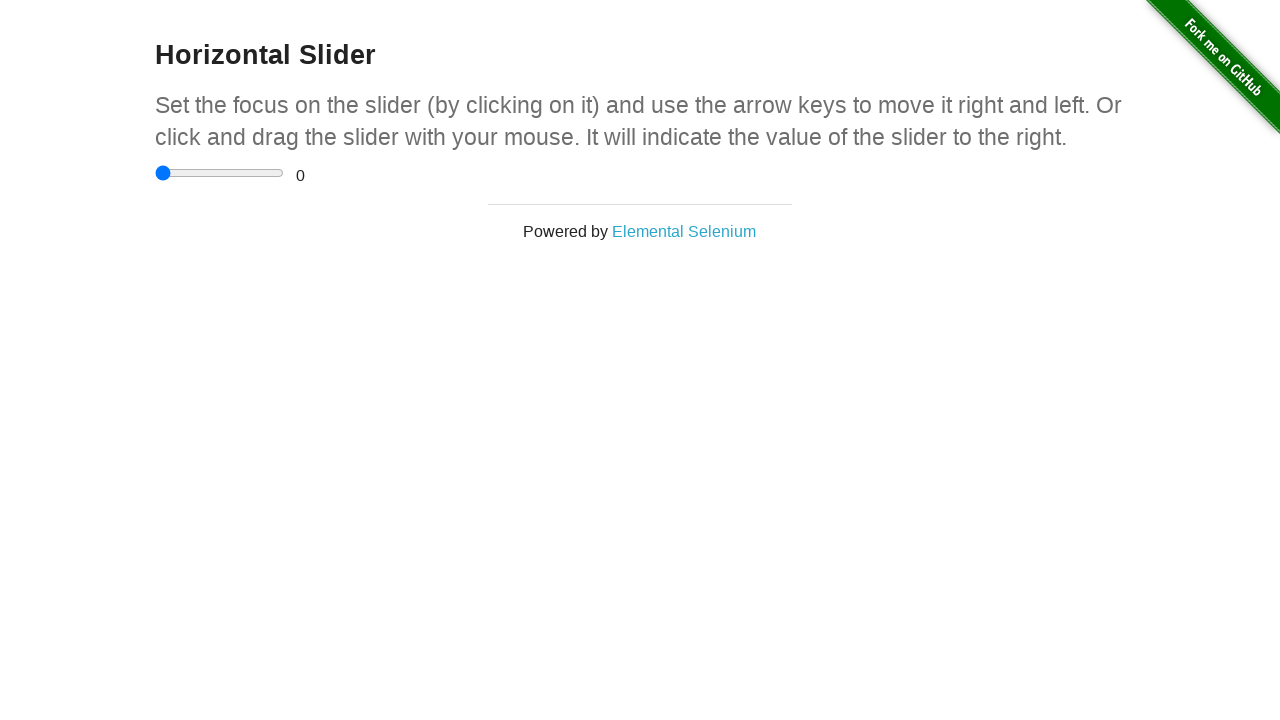

Located horizontal slider element
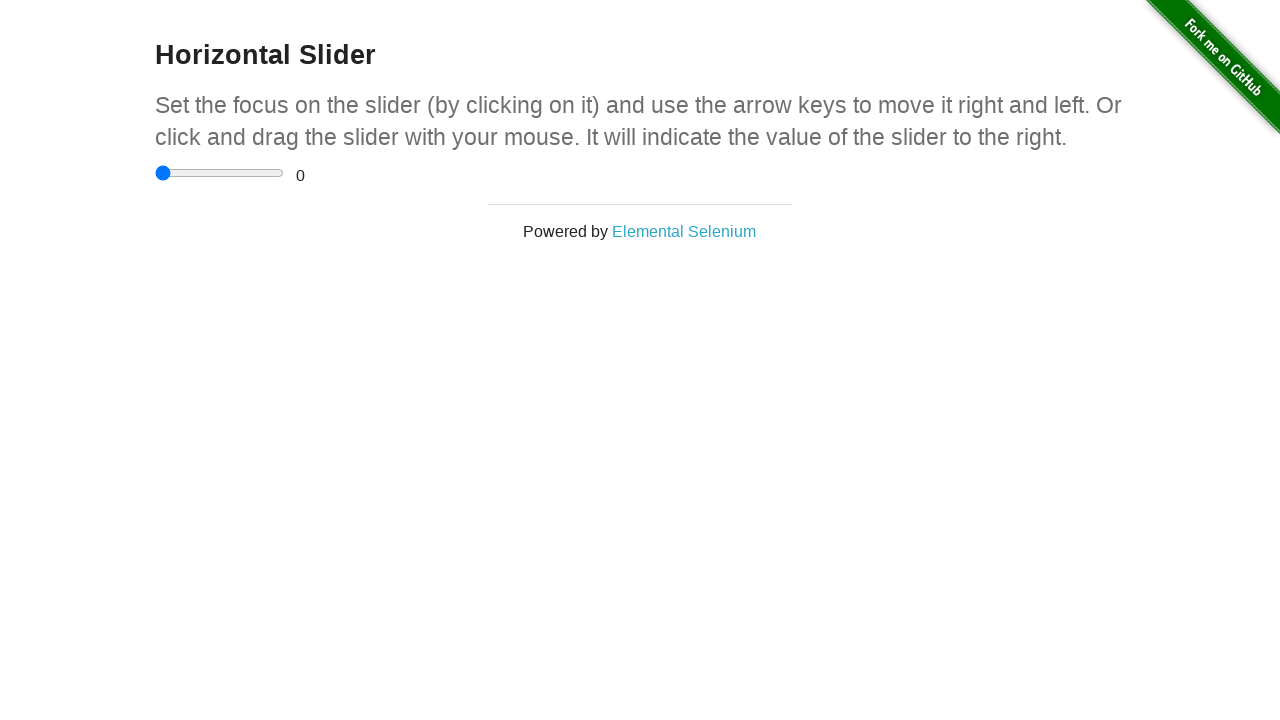

Located range display element
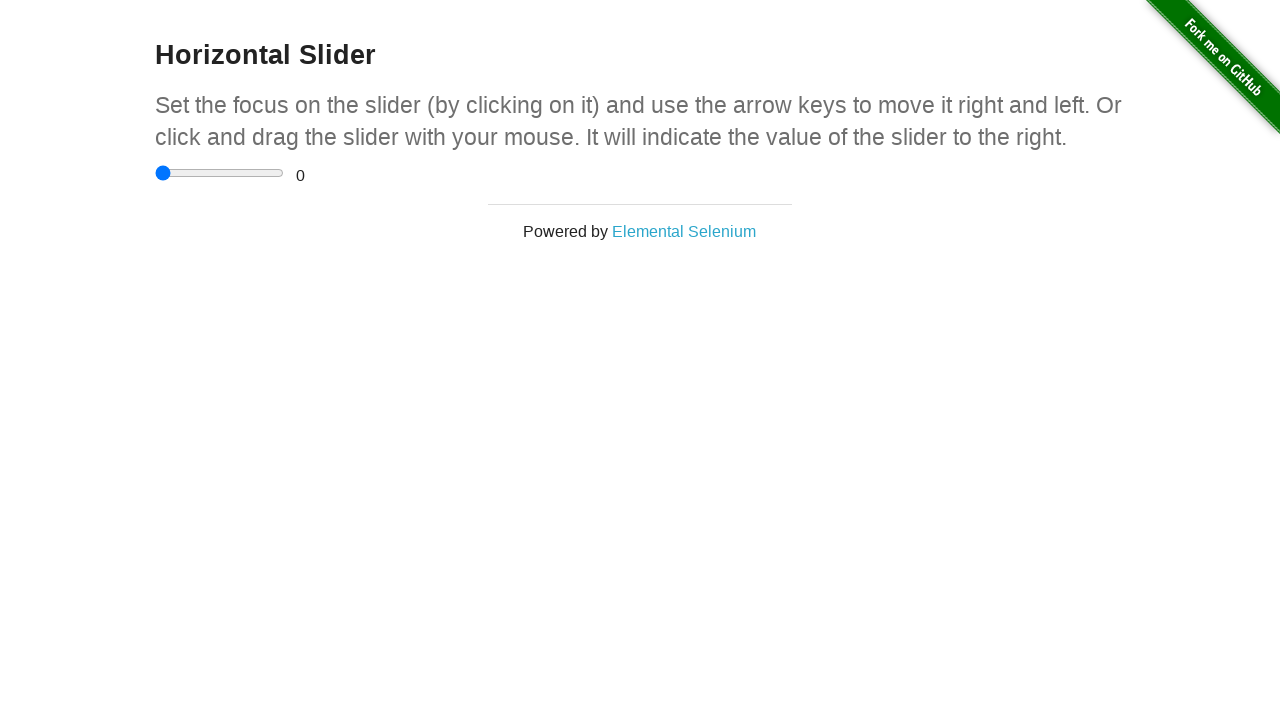

Verified initial slider value is 0
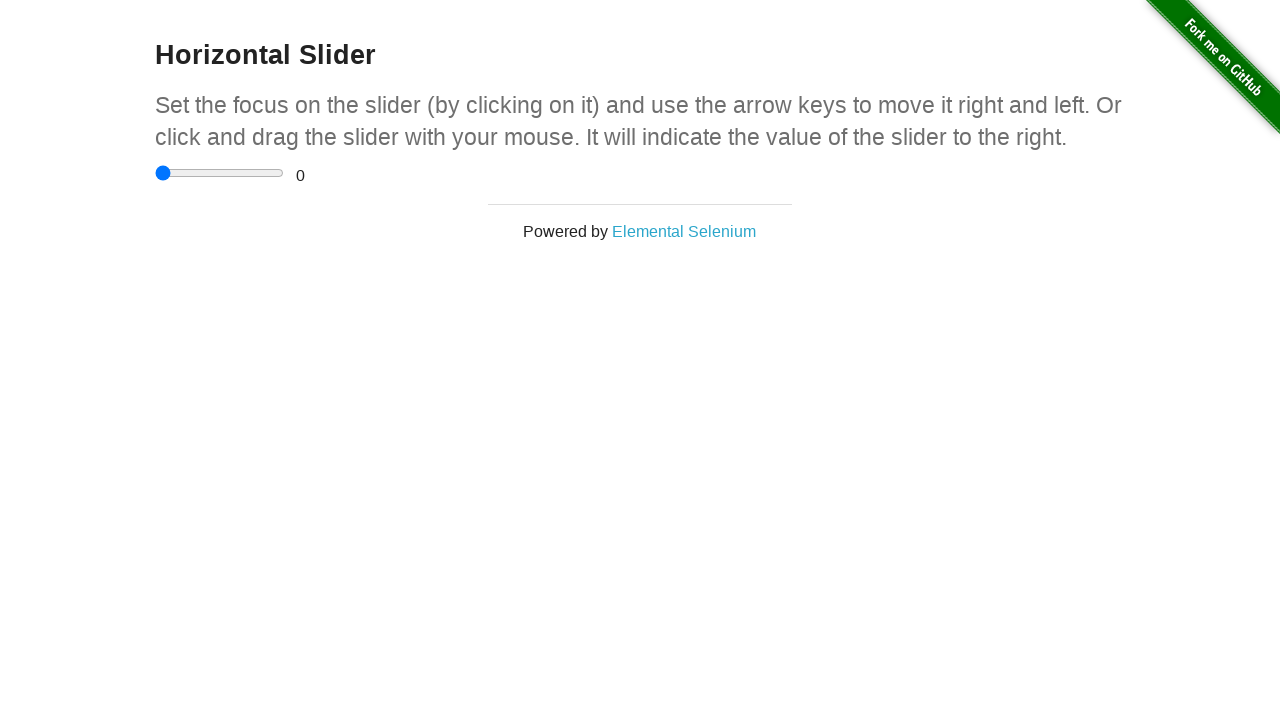

Clicked on the slider element at (220, 173) on input[type='range']
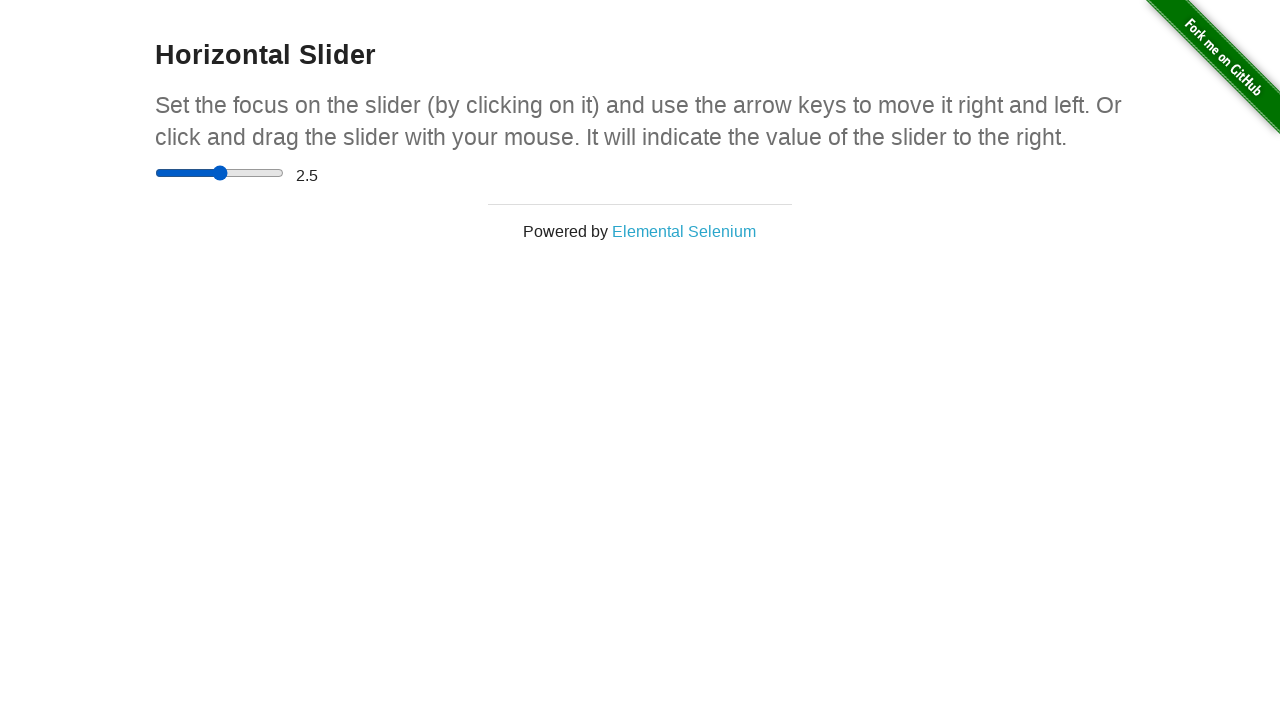

Pressed ArrowRight key to increase slider value on input[type='range']
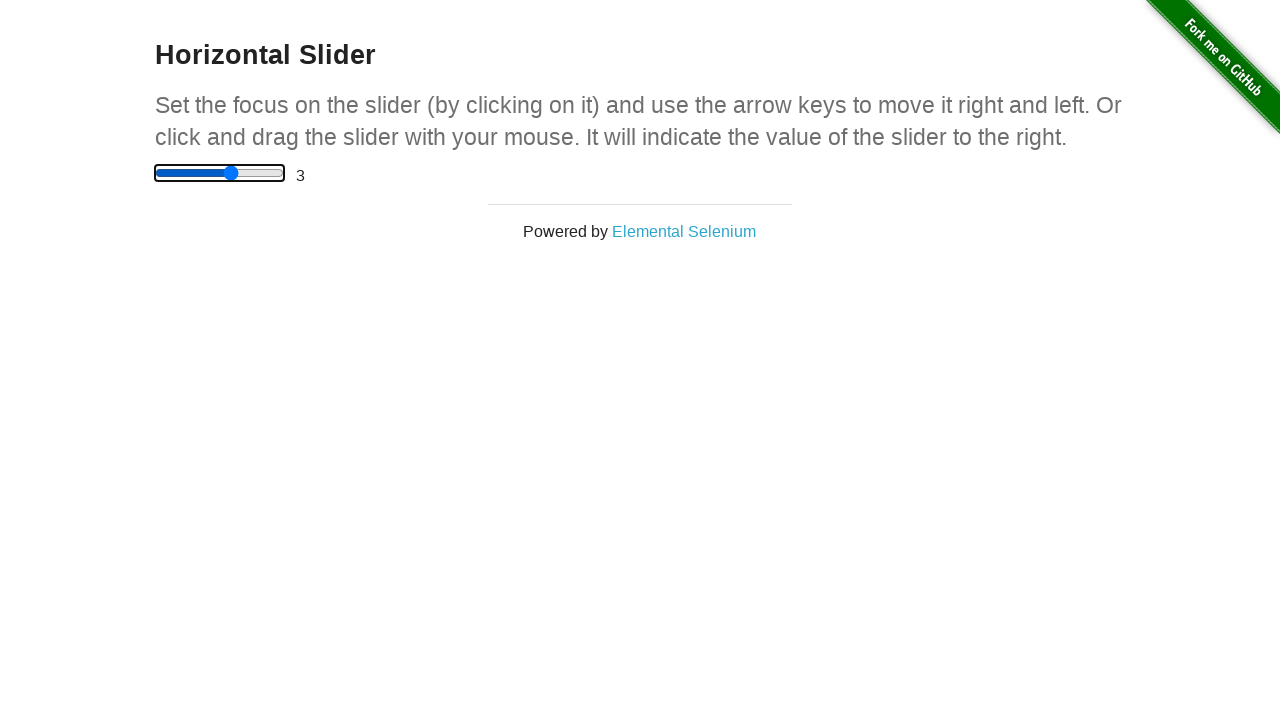

Pressed ArrowRight key to increase slider value on input[type='range']
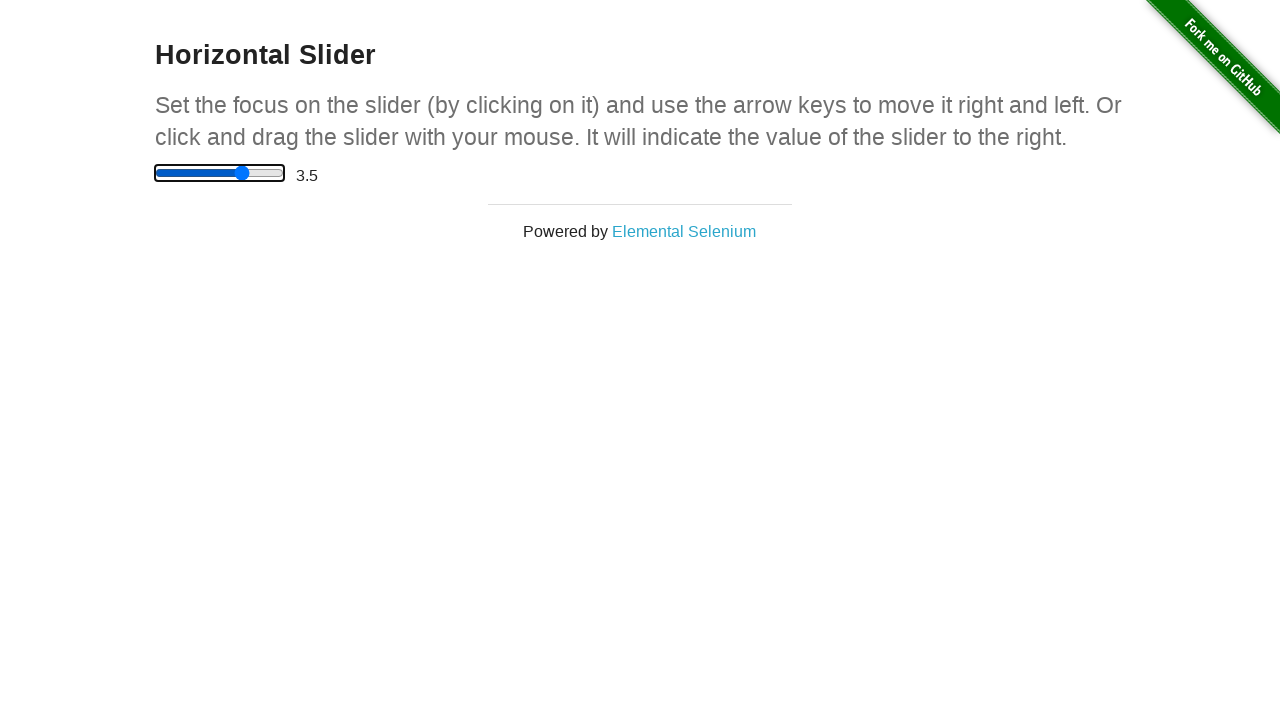

Pressed ArrowRight key to increase slider value on input[type='range']
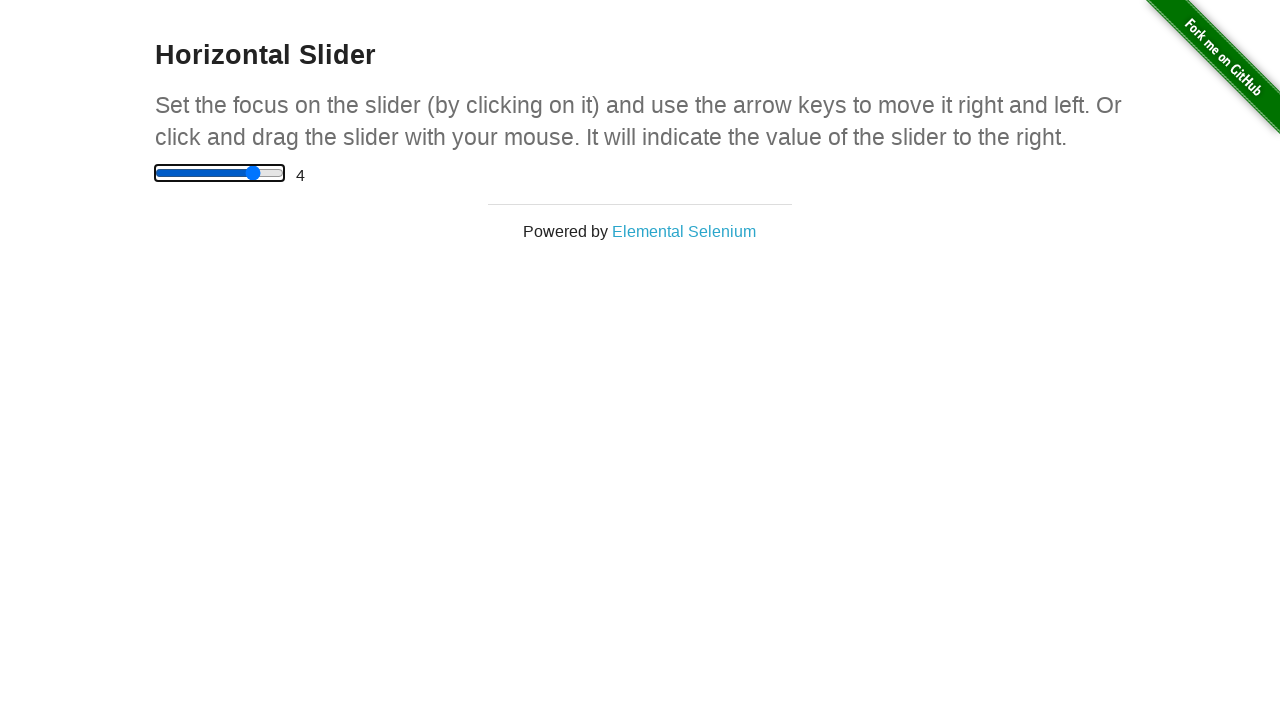

Pressed ArrowRight key to increase slider value on input[type='range']
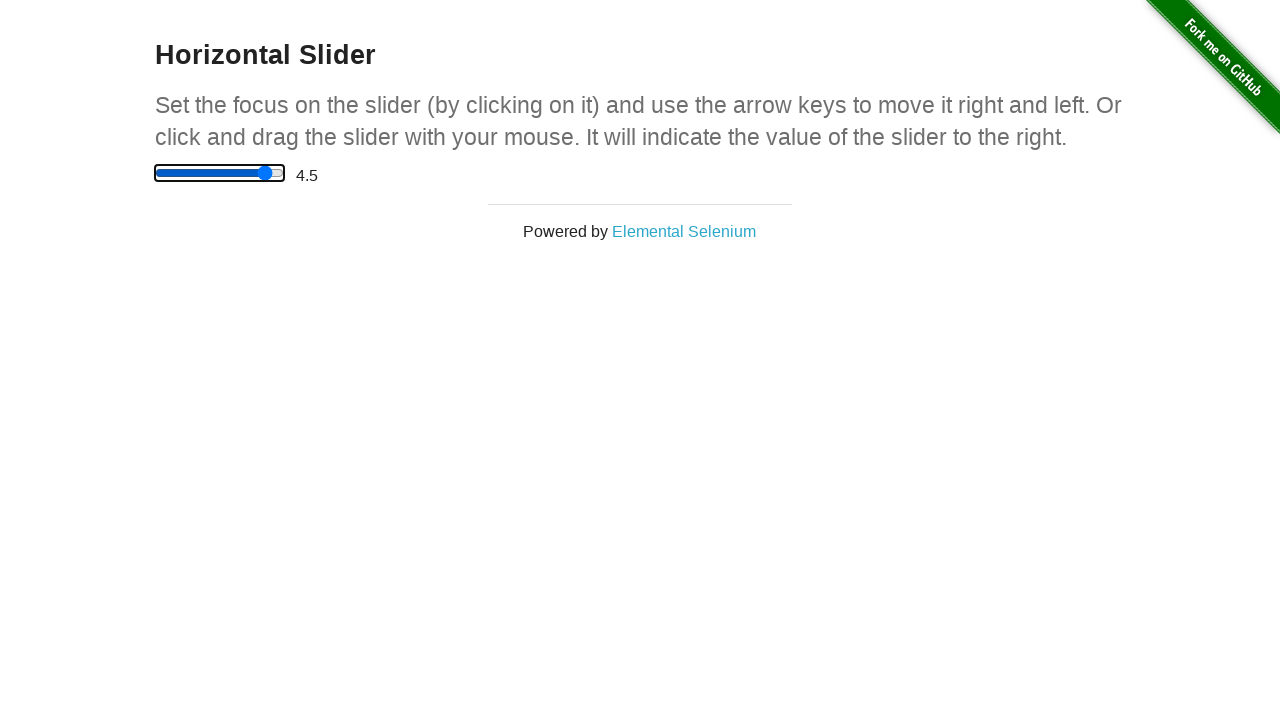

Pressed ArrowRight key to increase slider value on input[type='range']
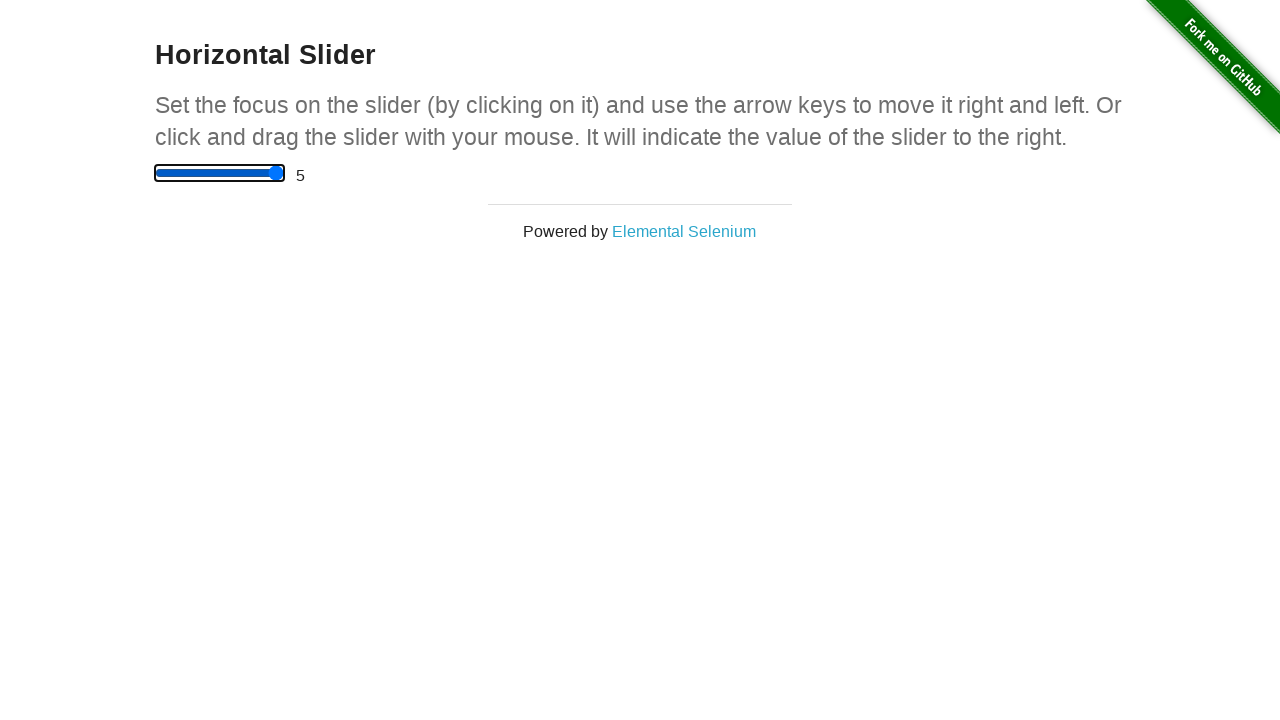

Pressed ArrowRight key to increase slider value on input[type='range']
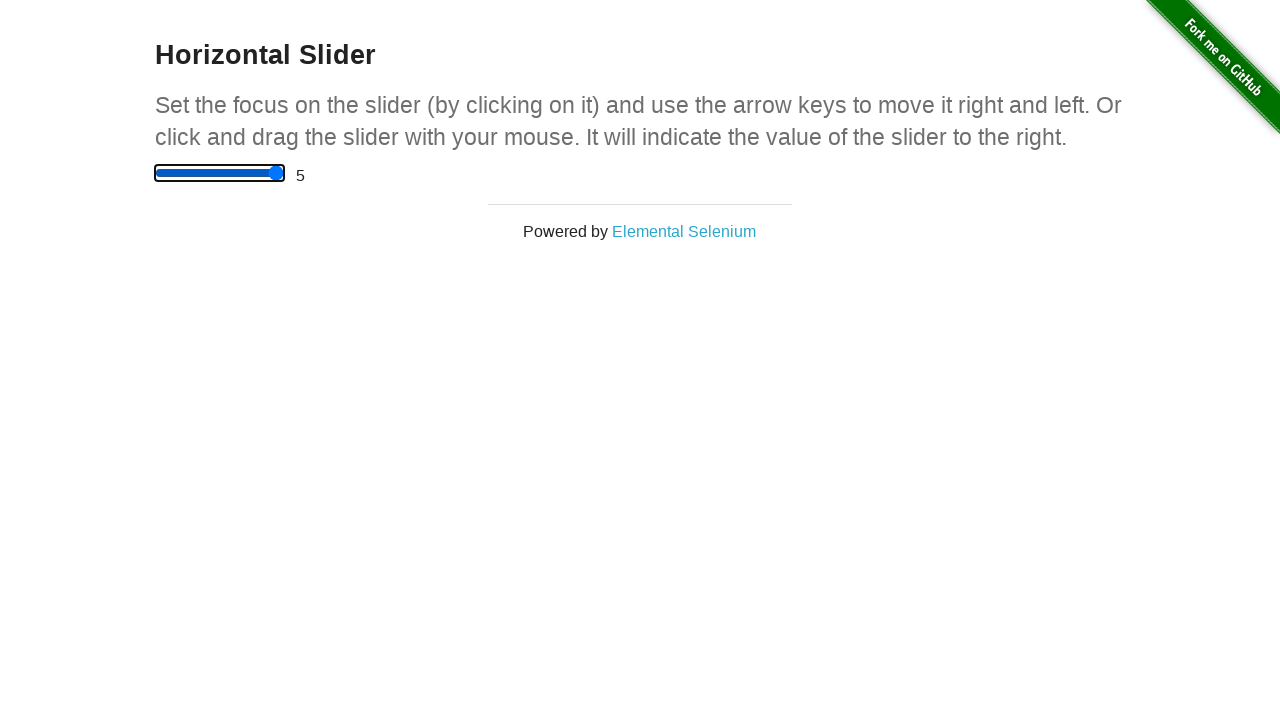

Pressed ArrowRight key to increase slider value on input[type='range']
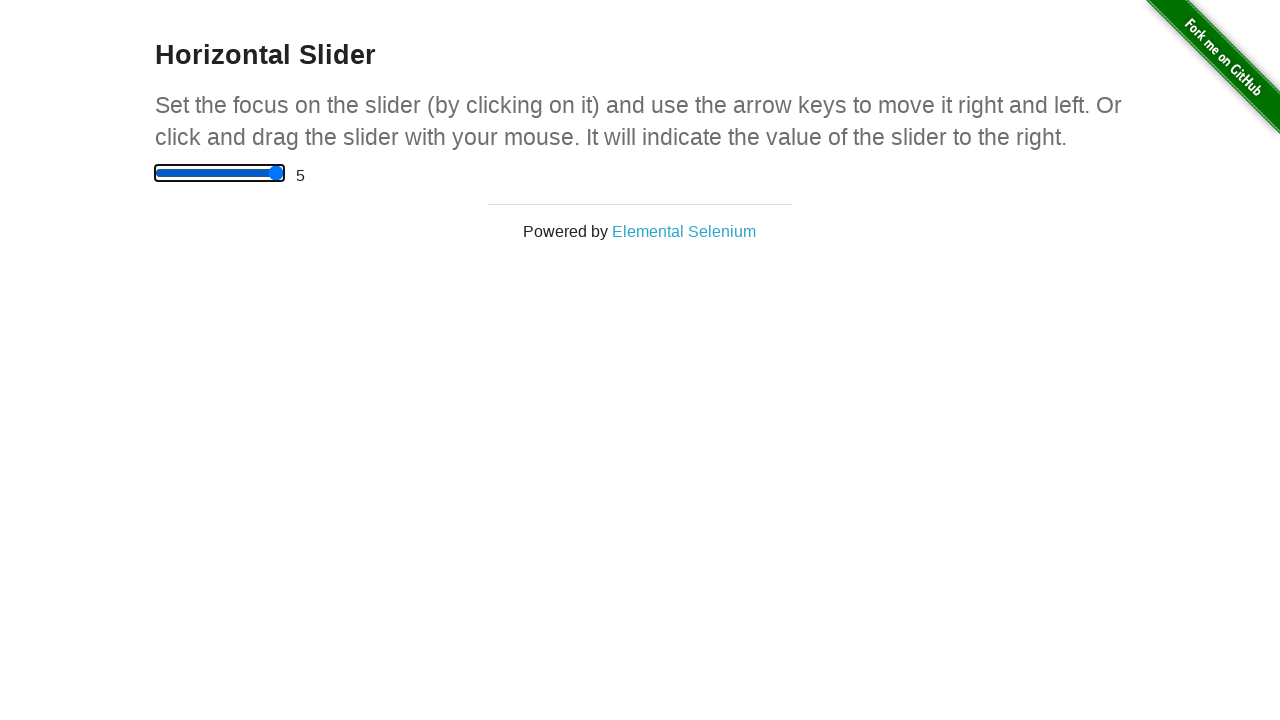

Pressed ArrowRight key to increase slider value on input[type='range']
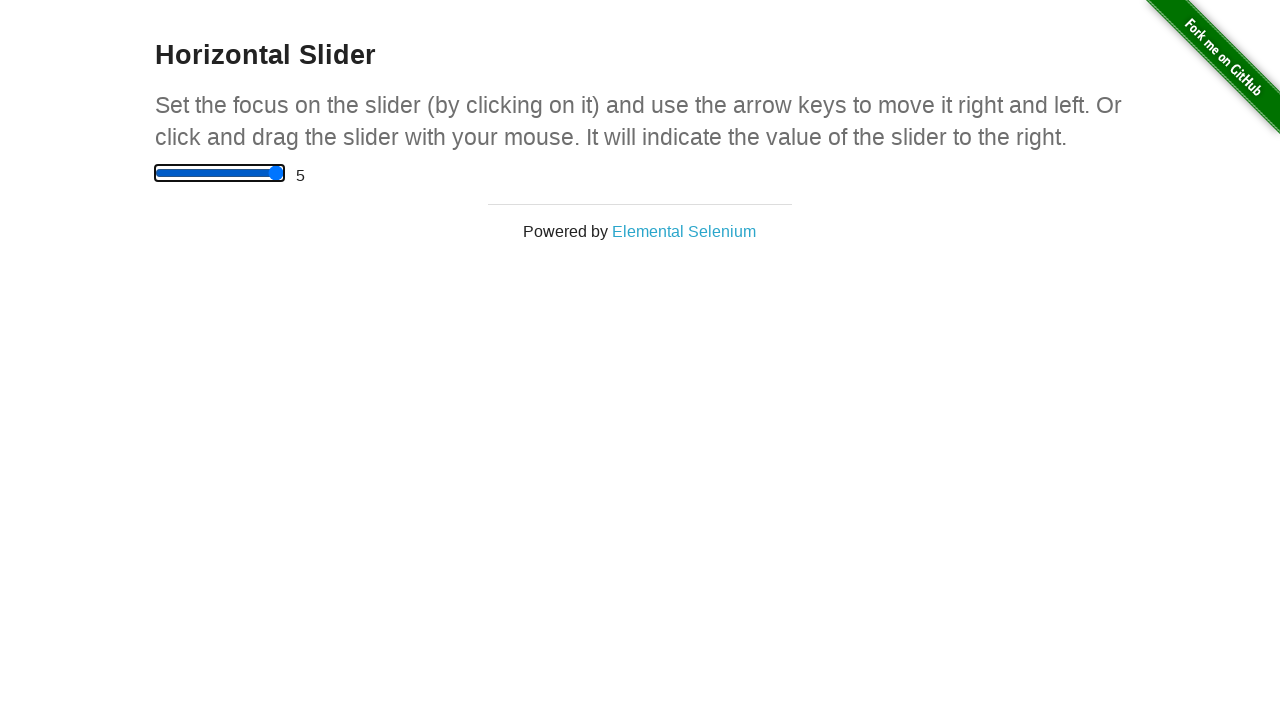

Pressed ArrowRight key to increase slider value on input[type='range']
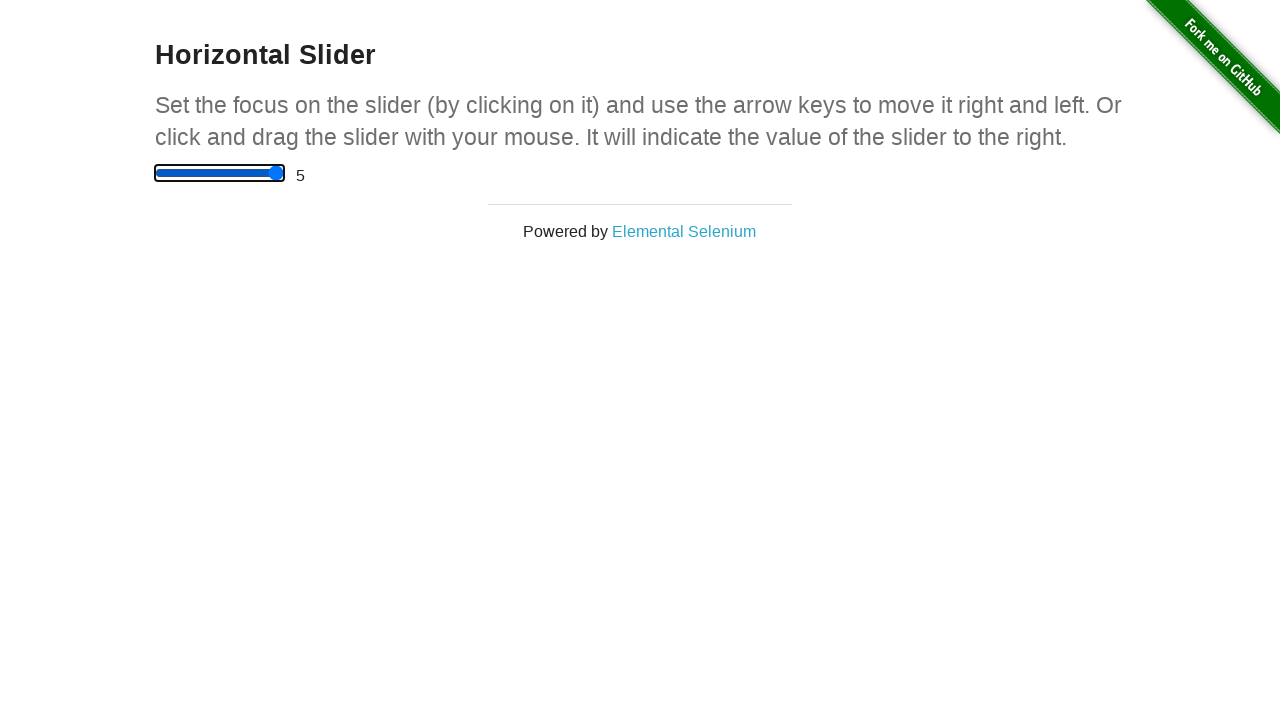

Pressed ArrowRight key to increase slider value on input[type='range']
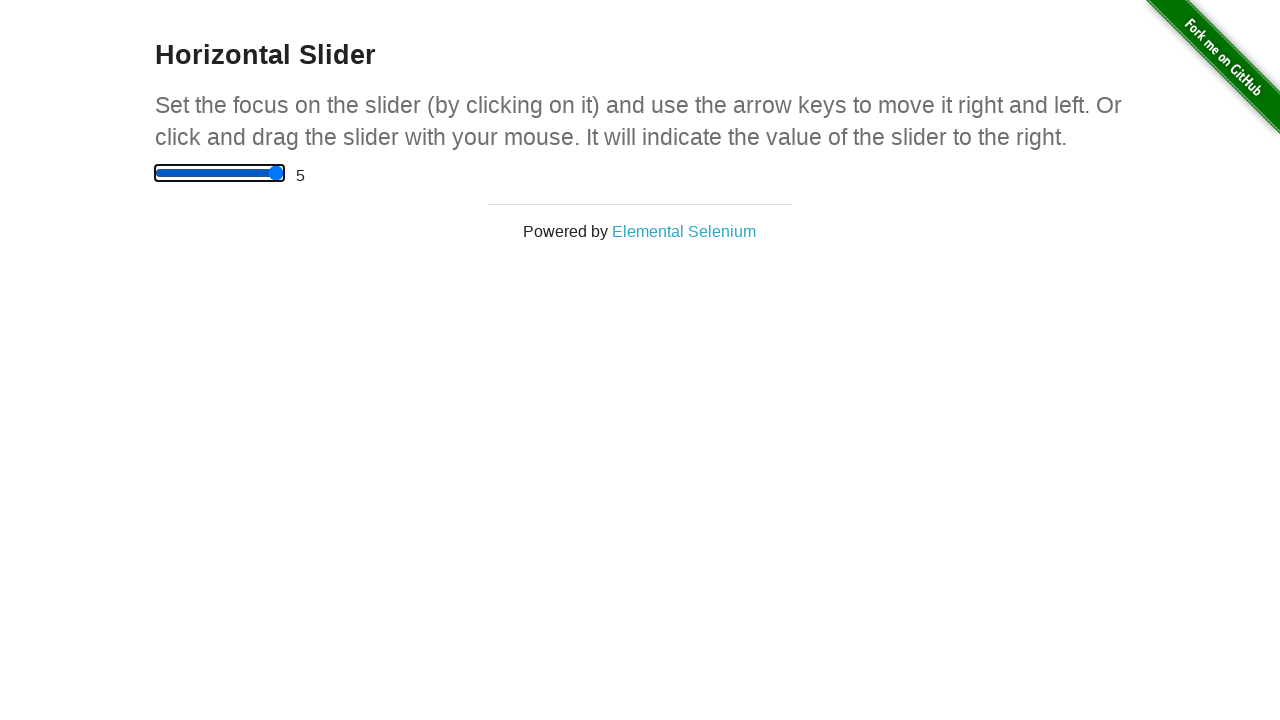

Verified slider value reached 5
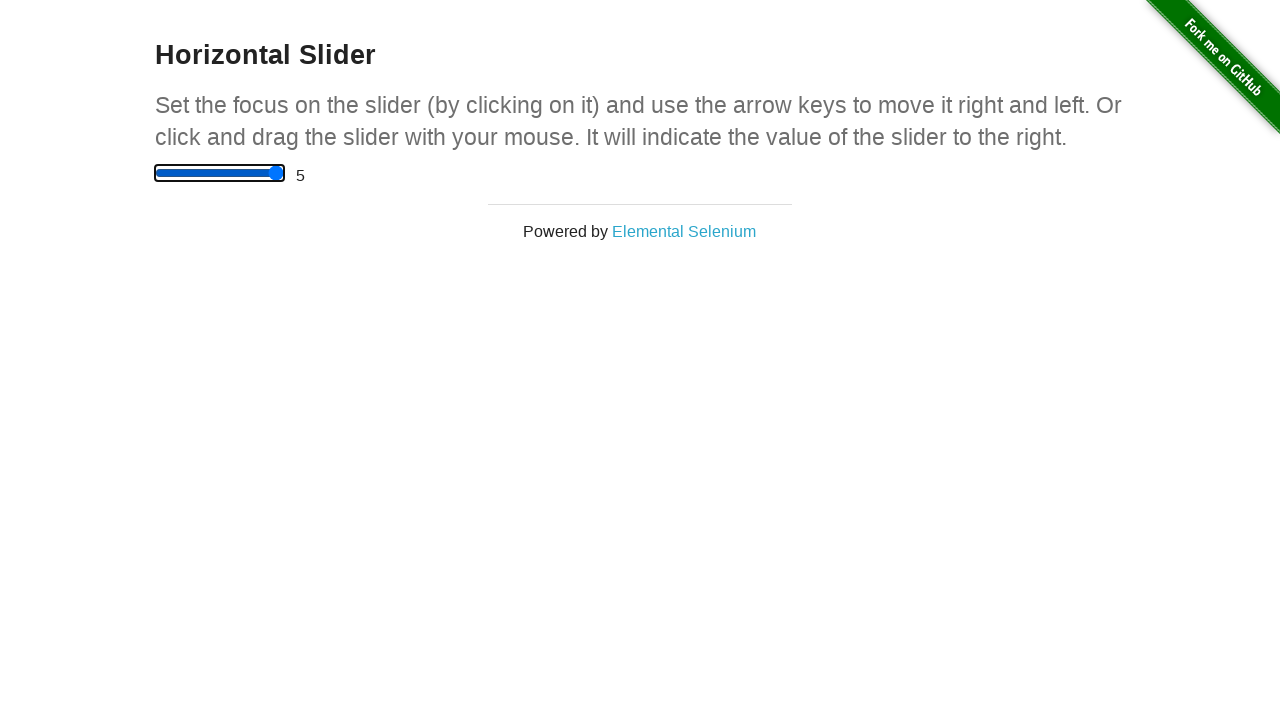

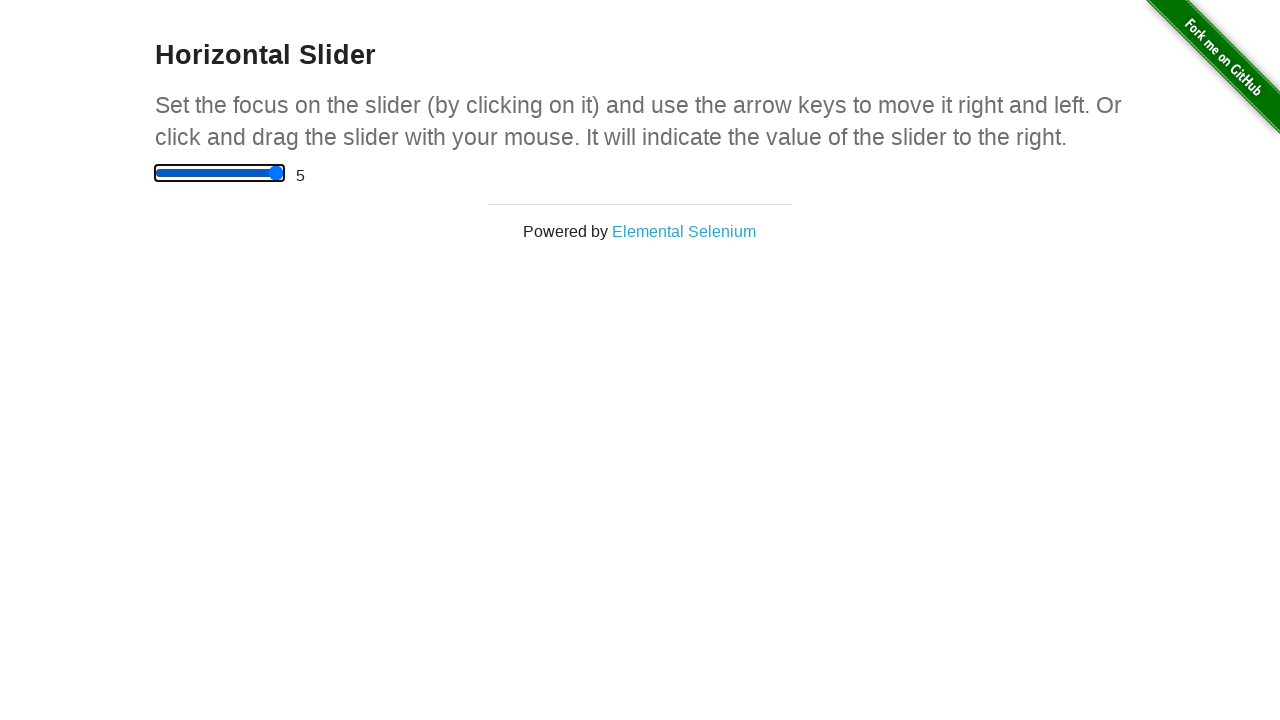